Tests dropdown selection by iterating through all options and clicking on the one with text "Option 1"

Starting URL: https://the-internet.herokuapp.com/dropdown

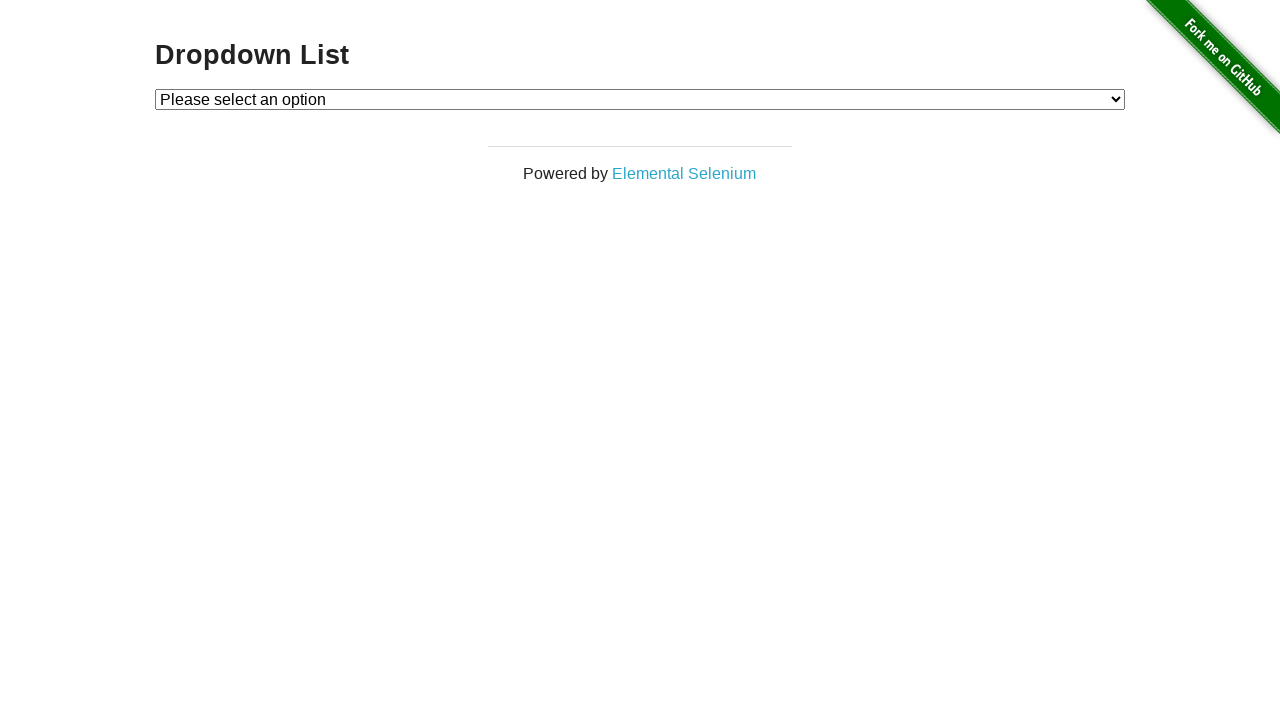

Waited for dropdown element to be present
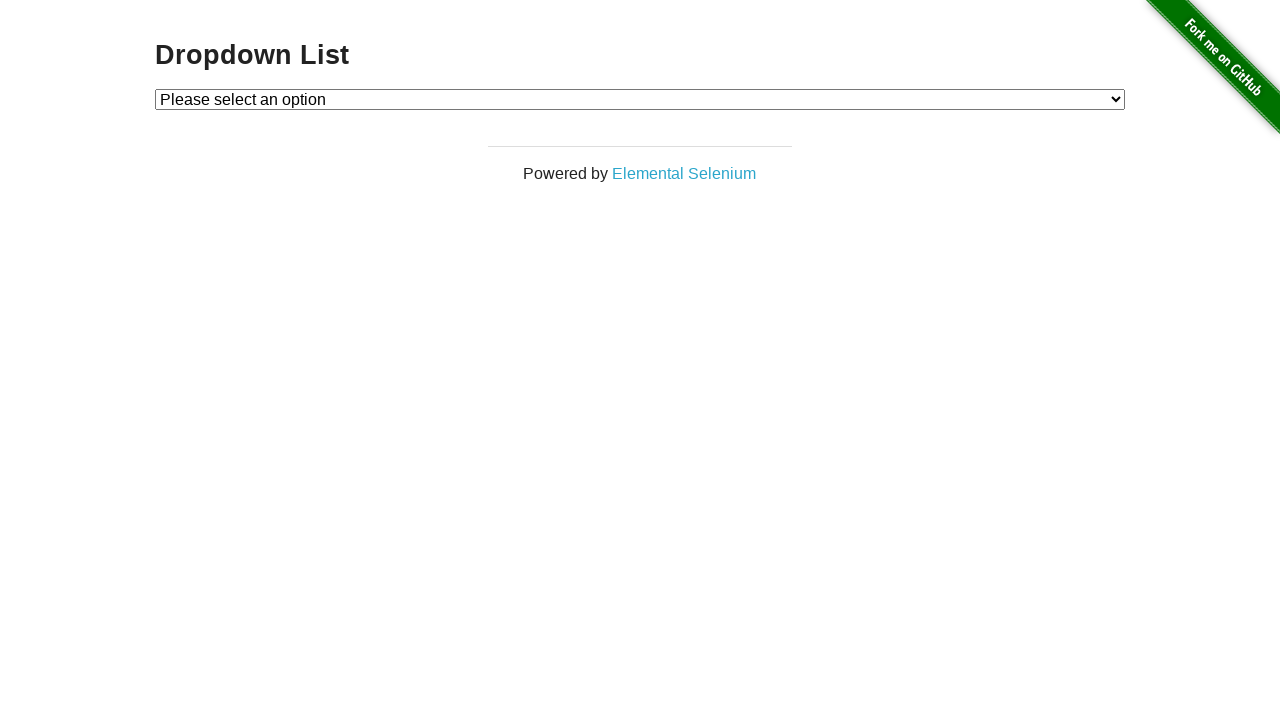

Selected 'Option 1' from the dropdown on #dropdown
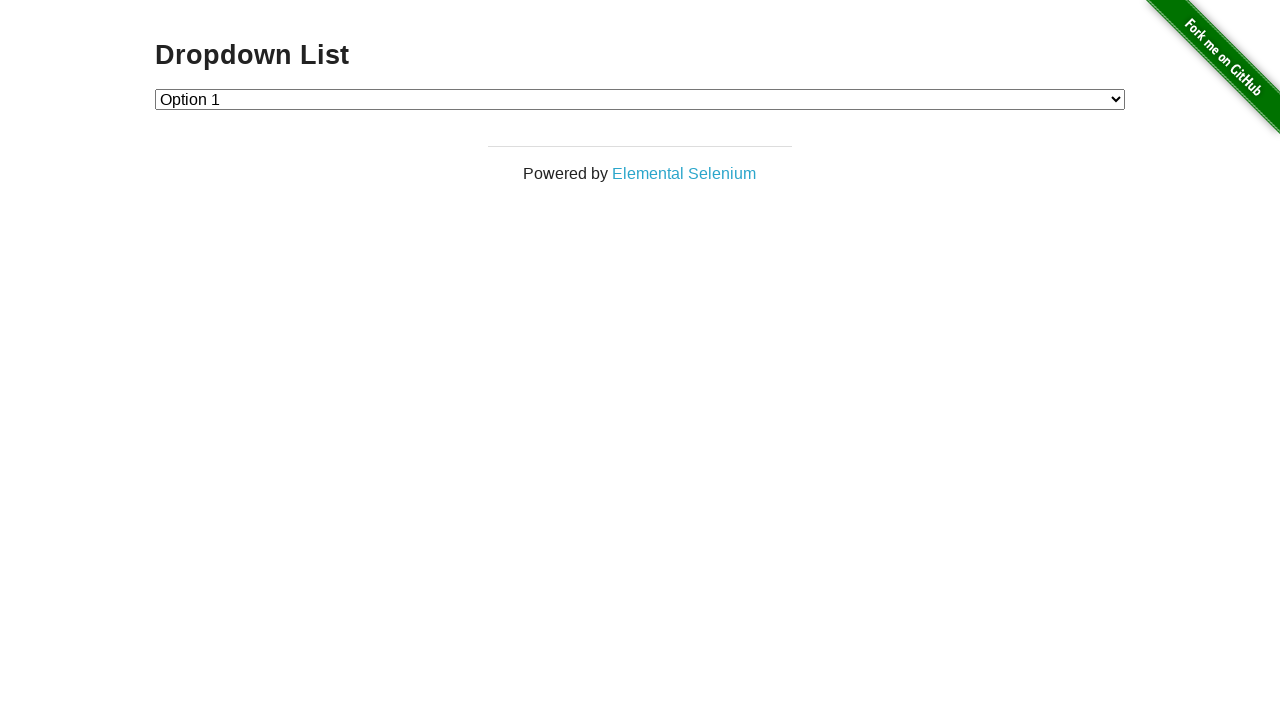

Verified dropdown selection value is '1'
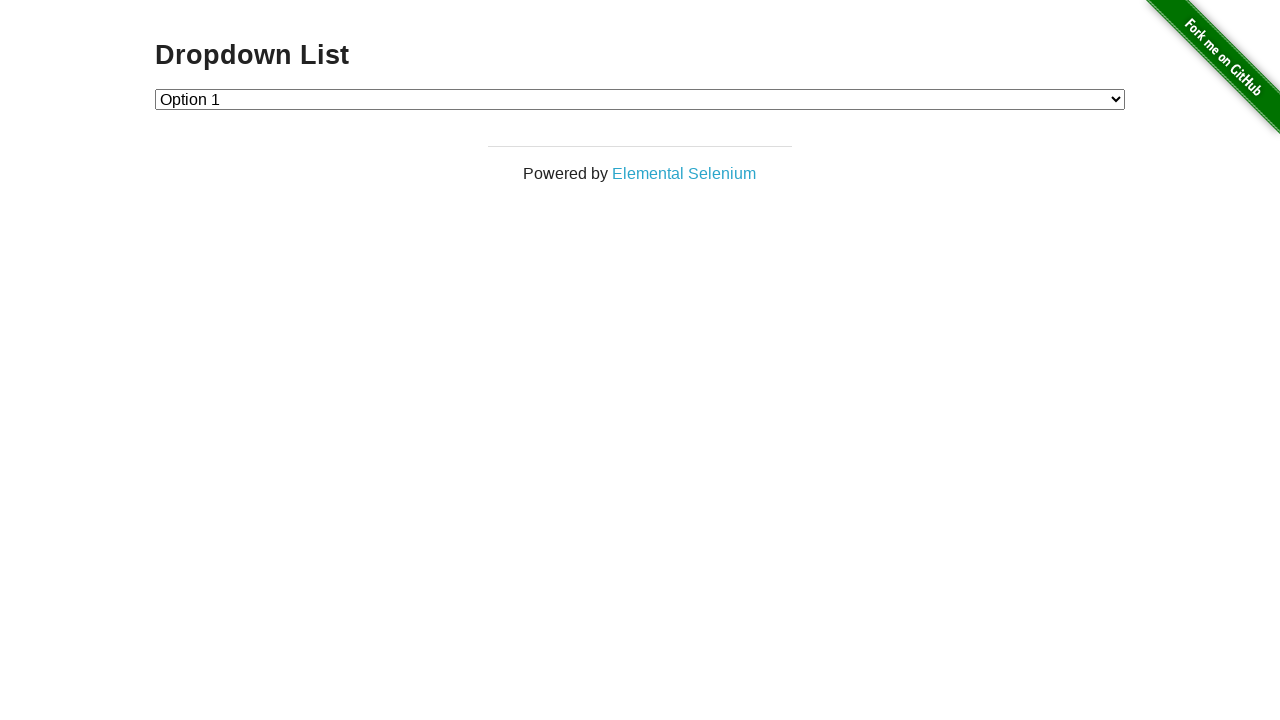

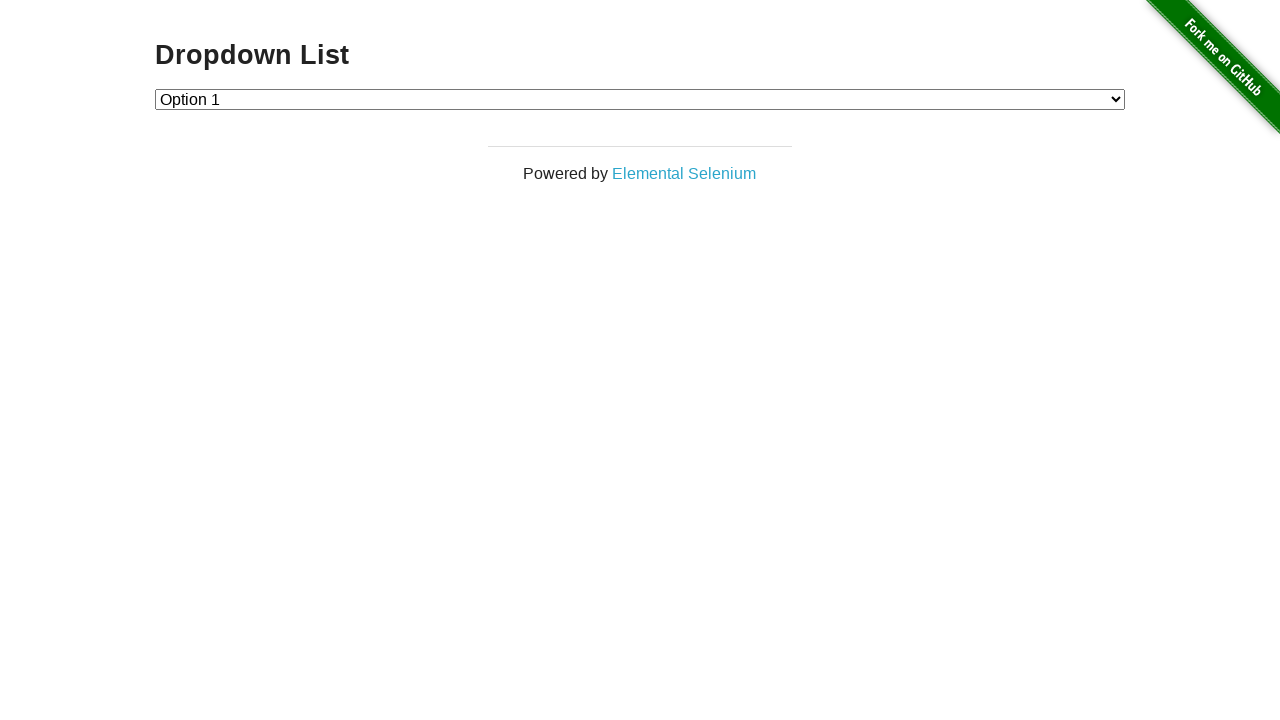